Tests scrollbar functionality by finding and clicking a button that may be hidden and requires scrolling to reach.

Starting URL: http://www.uitestingplayground.com/scrollbars

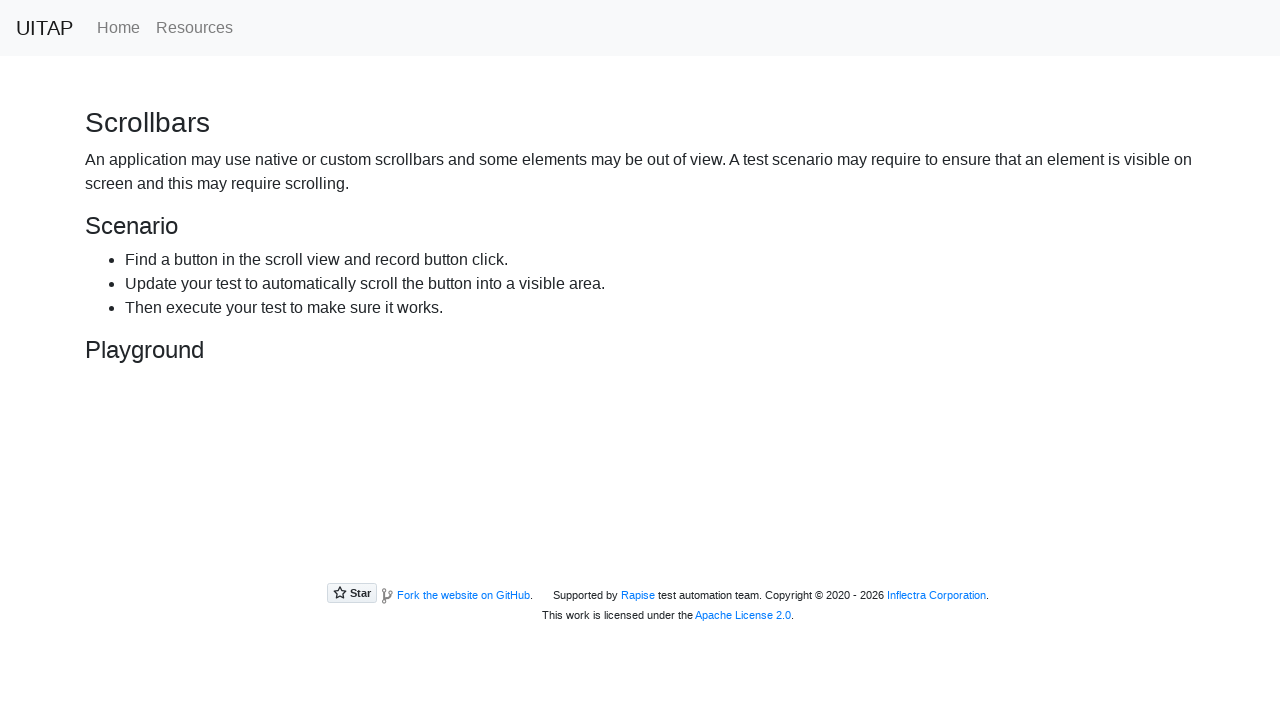

Navigated to scrollbars test page
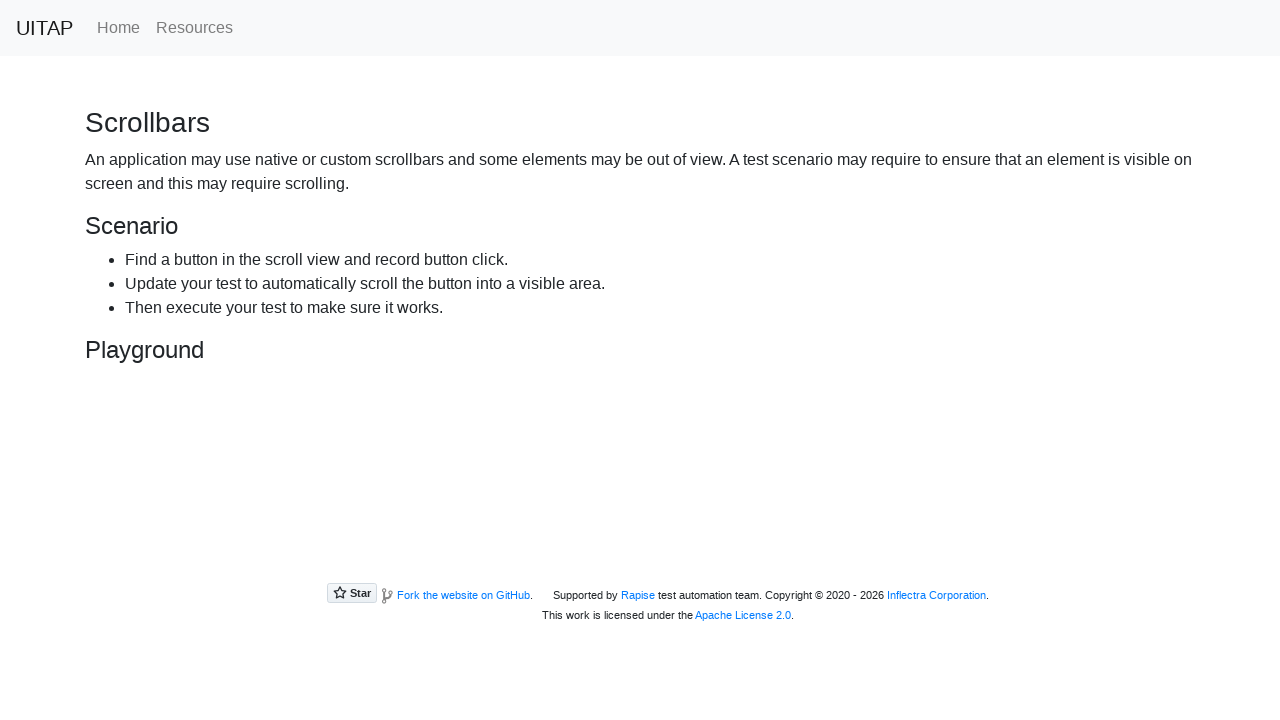

Clicked the hiding button that may require scrolling to reach at (234, 448) on #hidingButton
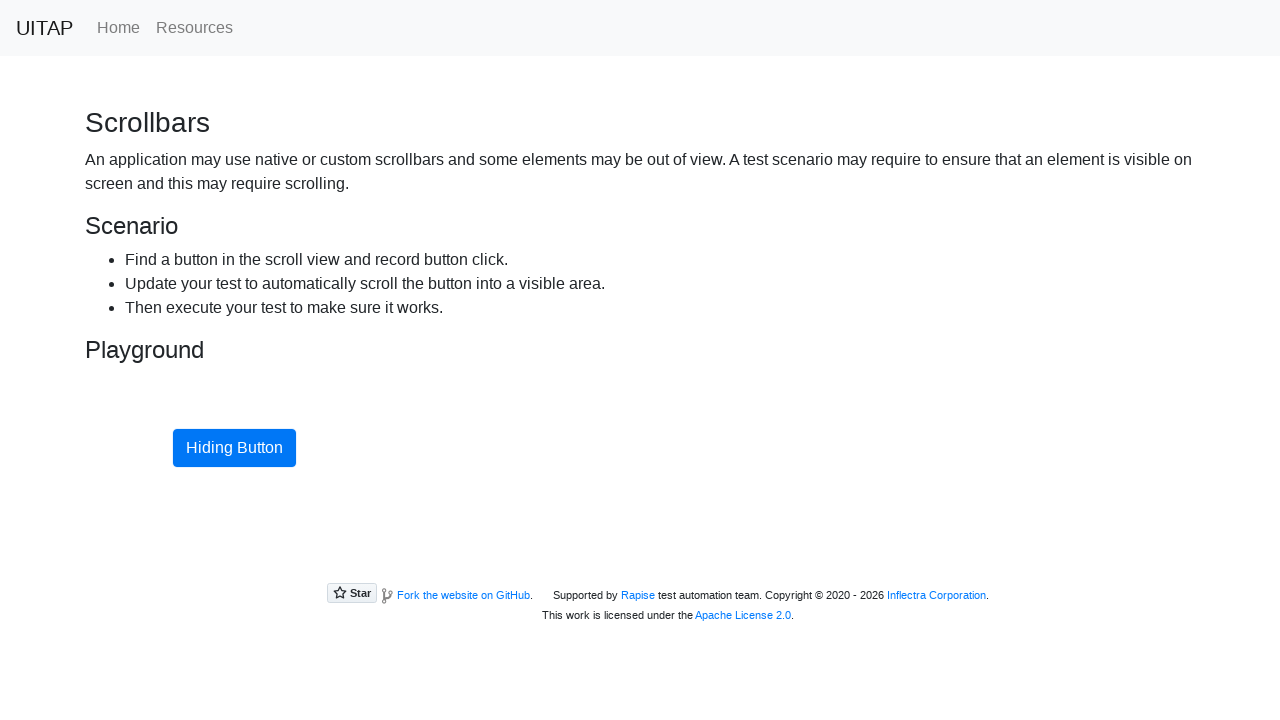

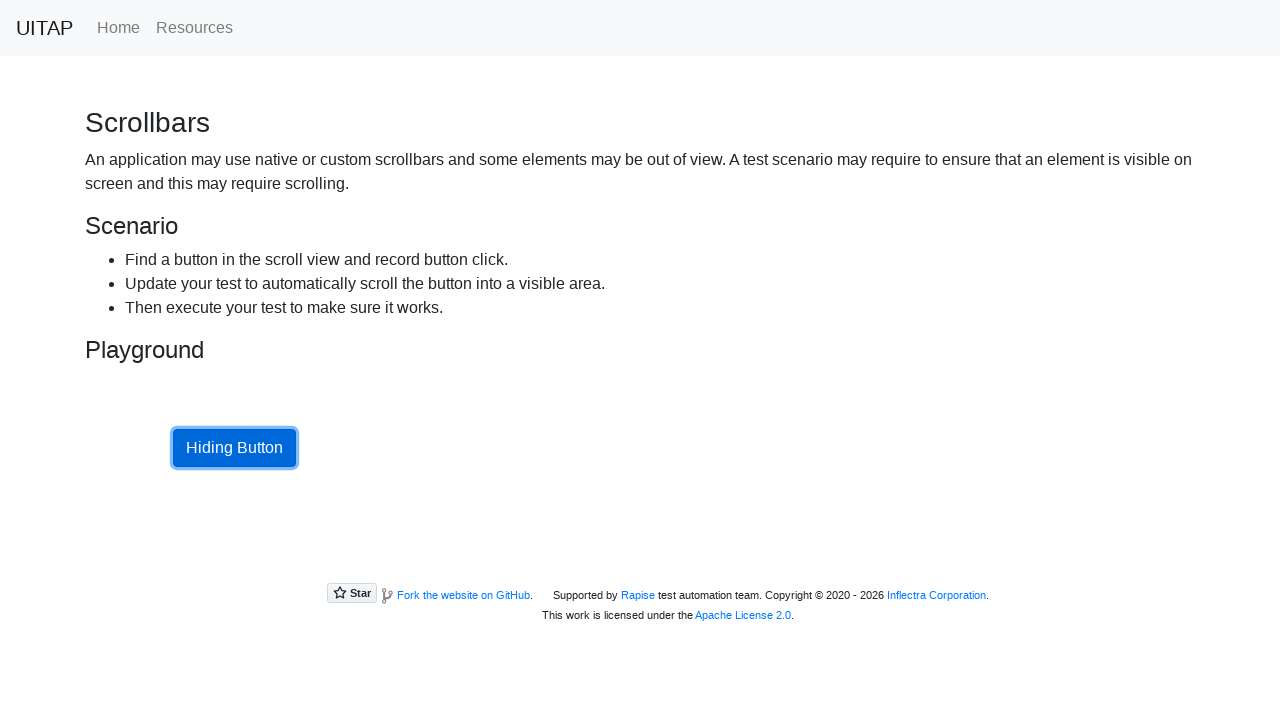